Tests implicit wait functionality by clicking adder button and finding dynamically added element

Starting URL: https://www.selenium.dev/selenium/web/dynamic.html

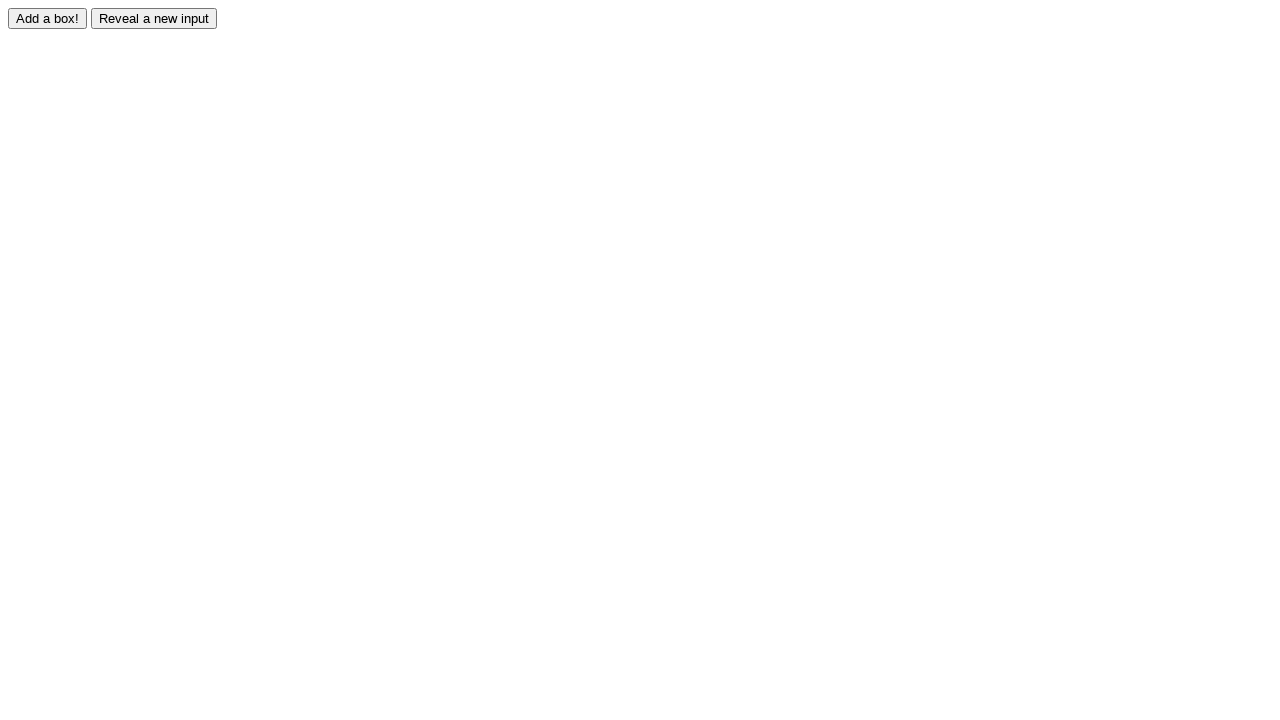

Clicked adder button to trigger dynamic element addition at (48, 18) on #adder
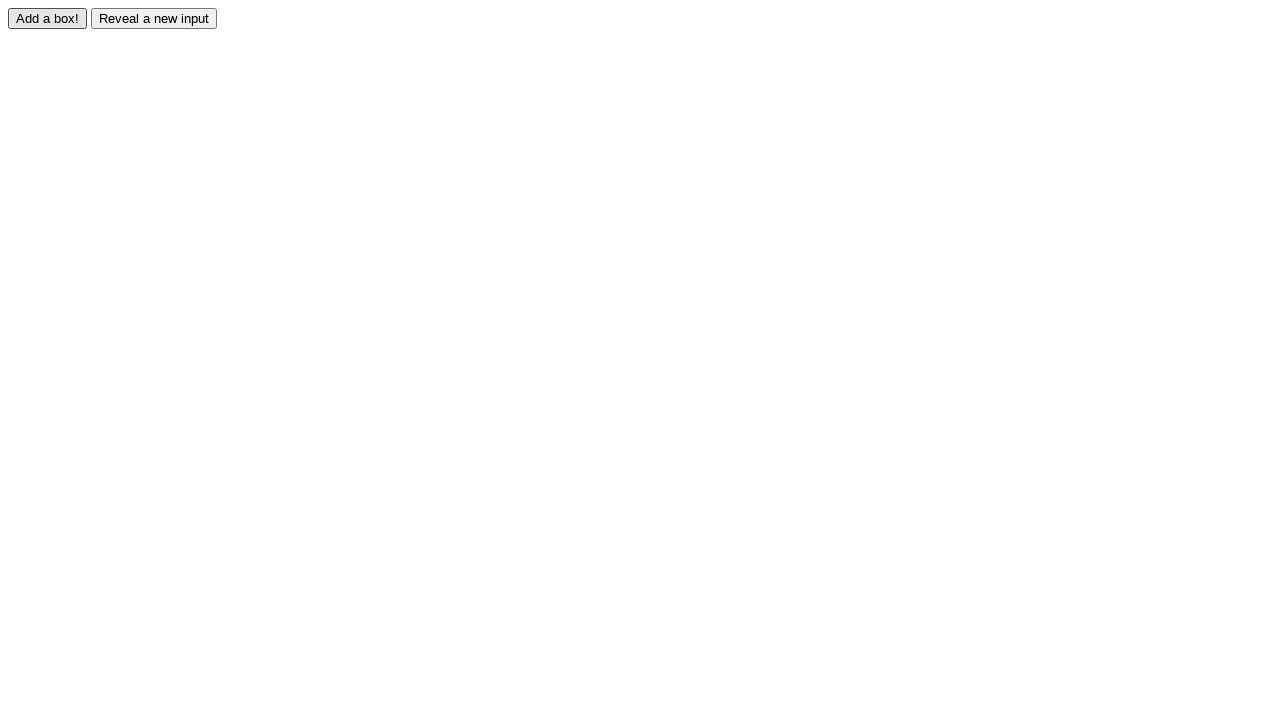

Dynamically added element #box0 appeared
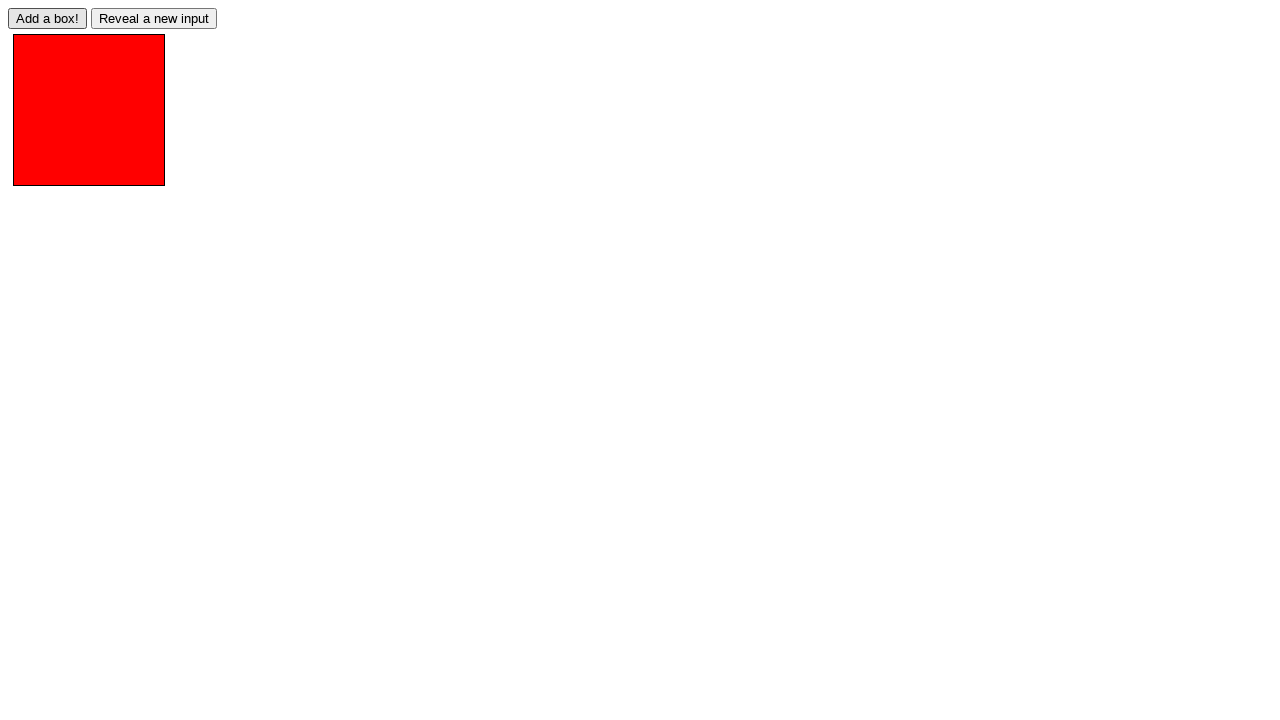

Located dynamically added element #box0
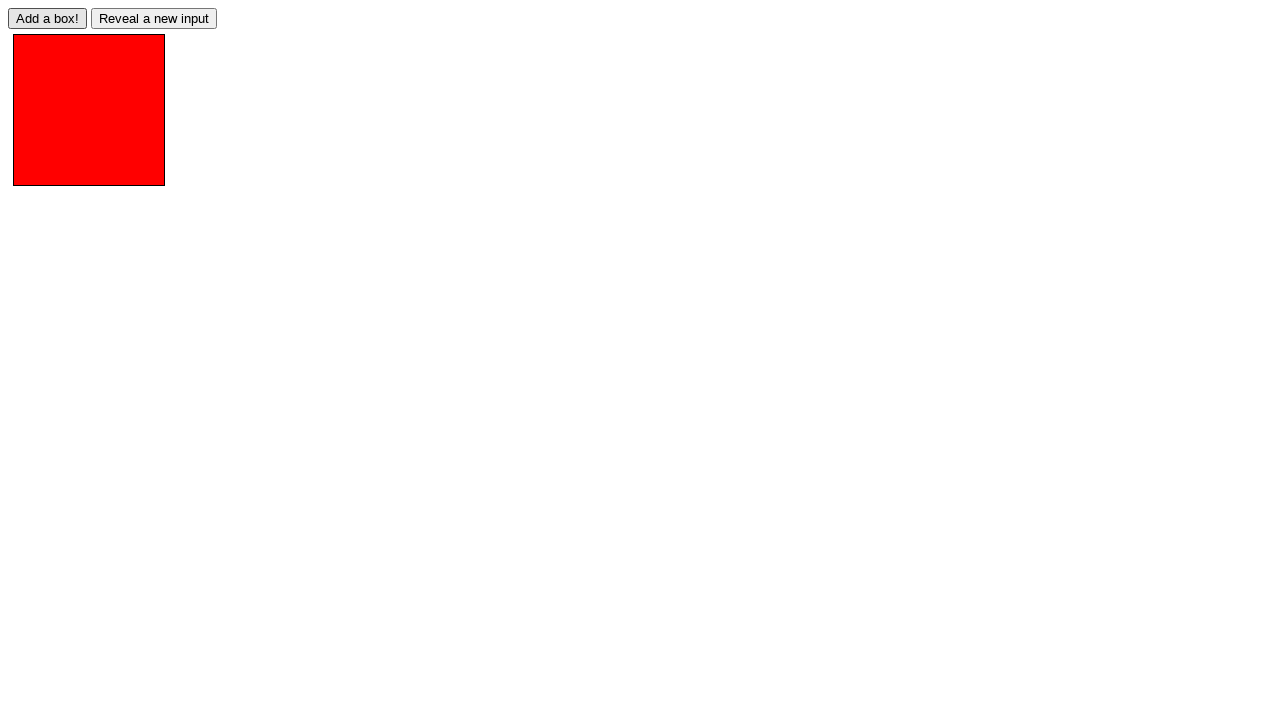

Verified added element has correct class 'redbox'
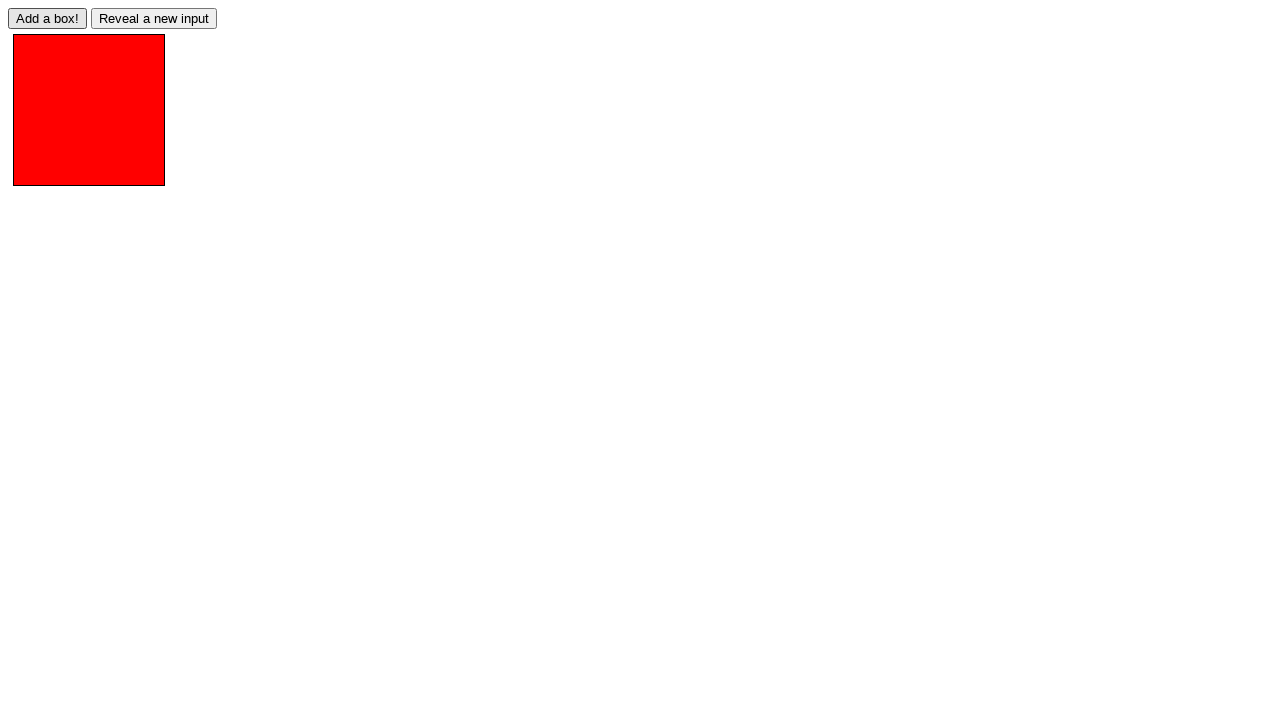

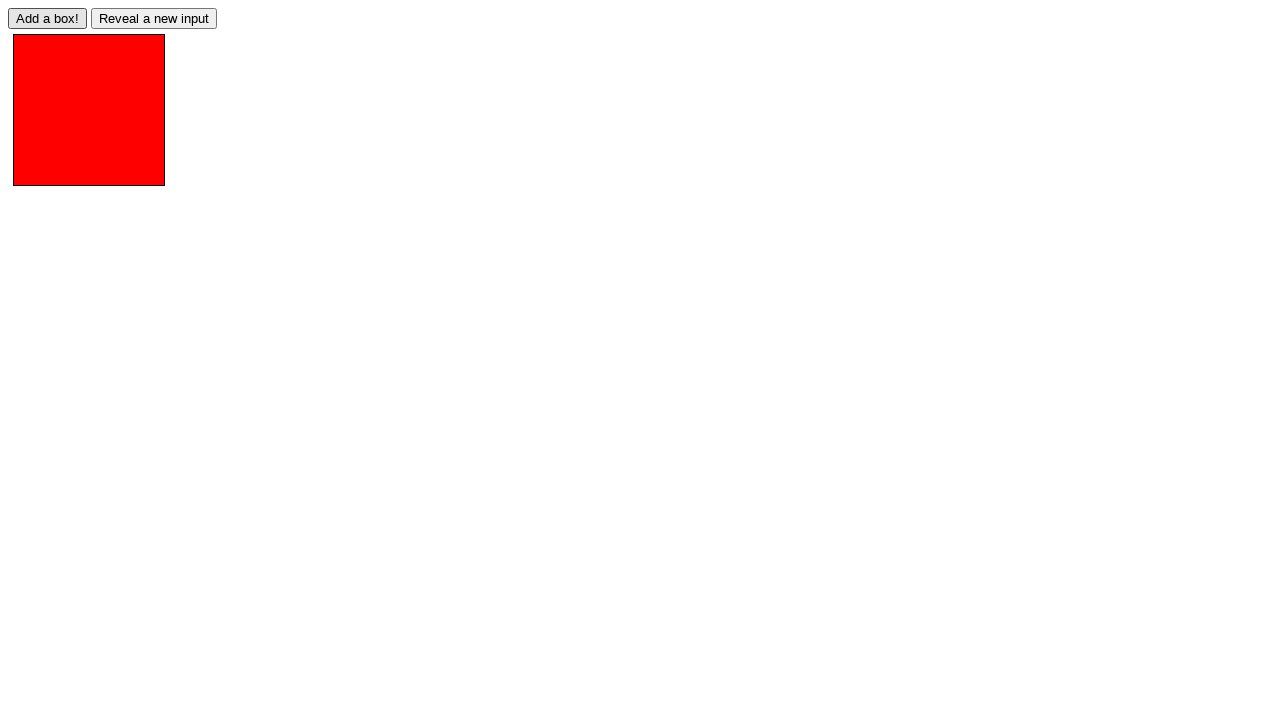